Tests a math challenge form by reading a value from the page, calculating a mathematical formula (log of absolute value of 12*sin(x)), filling in the answer, checking required checkboxes, and submitting the form.

Starting URL: http://suninjuly.github.io/math.html

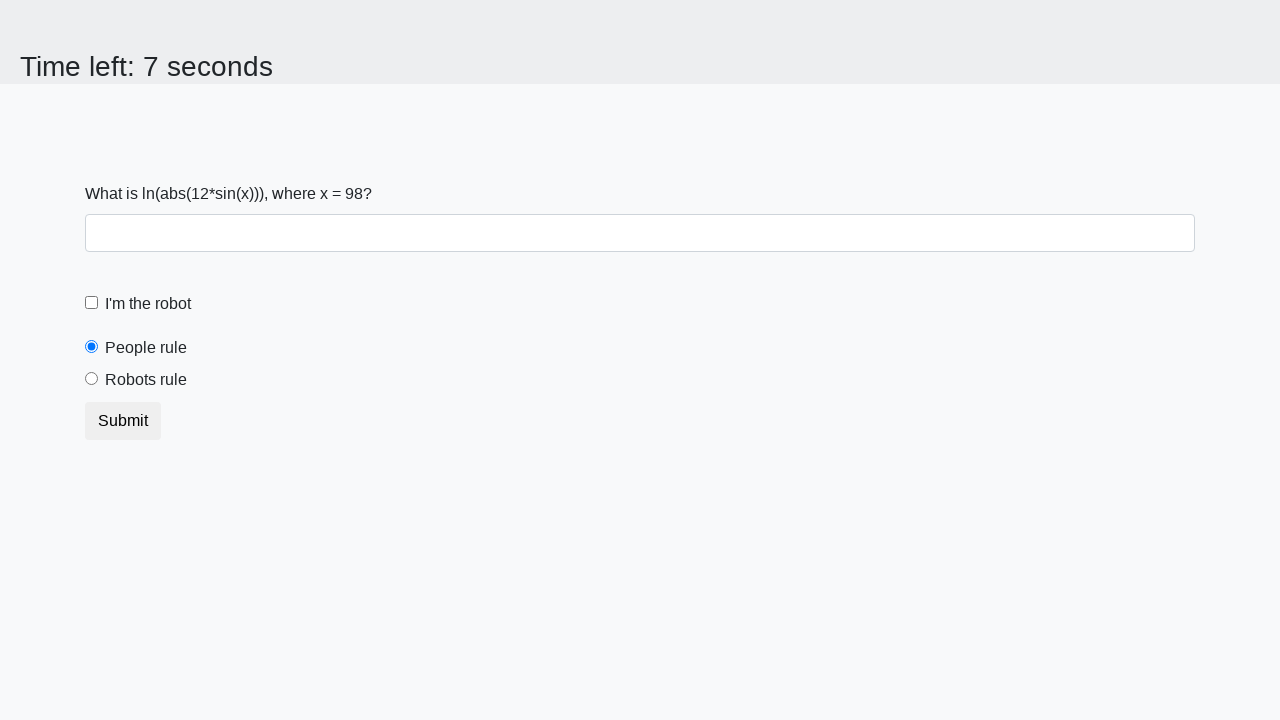

Located input value element on math challenge form
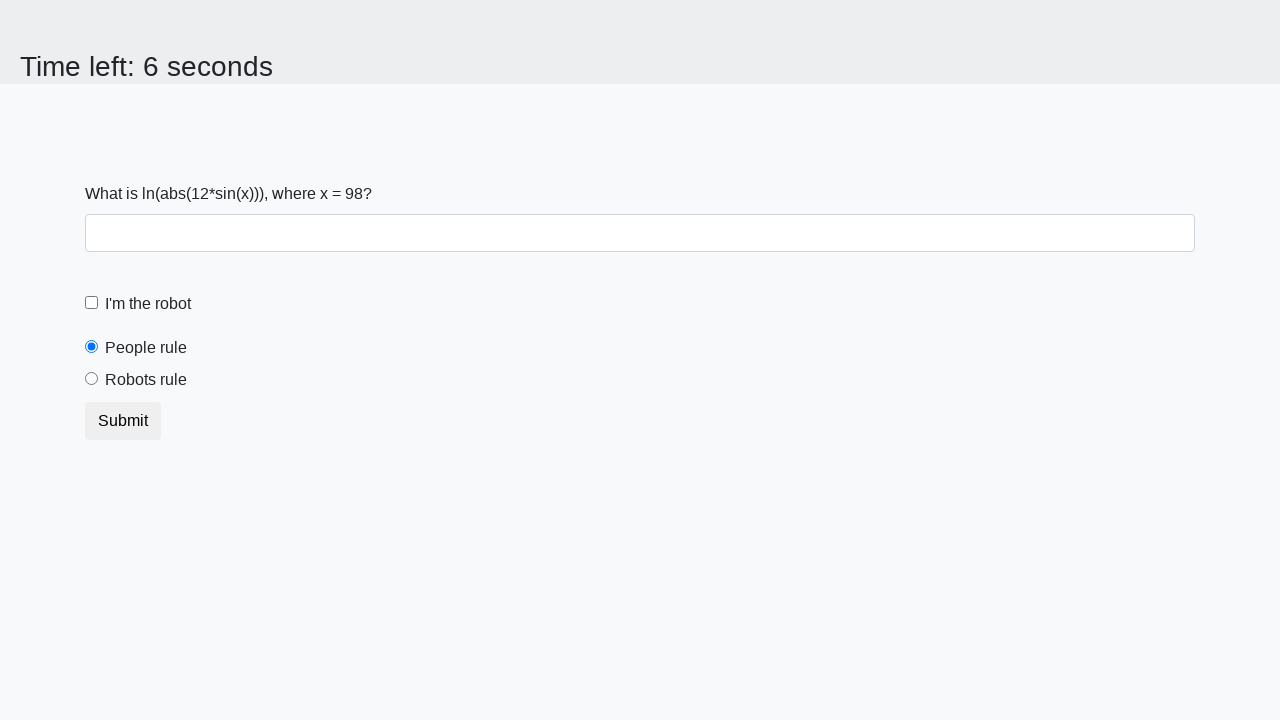

Calculated math formula: log(abs(12*sin(98))) = 1.9287033088101708
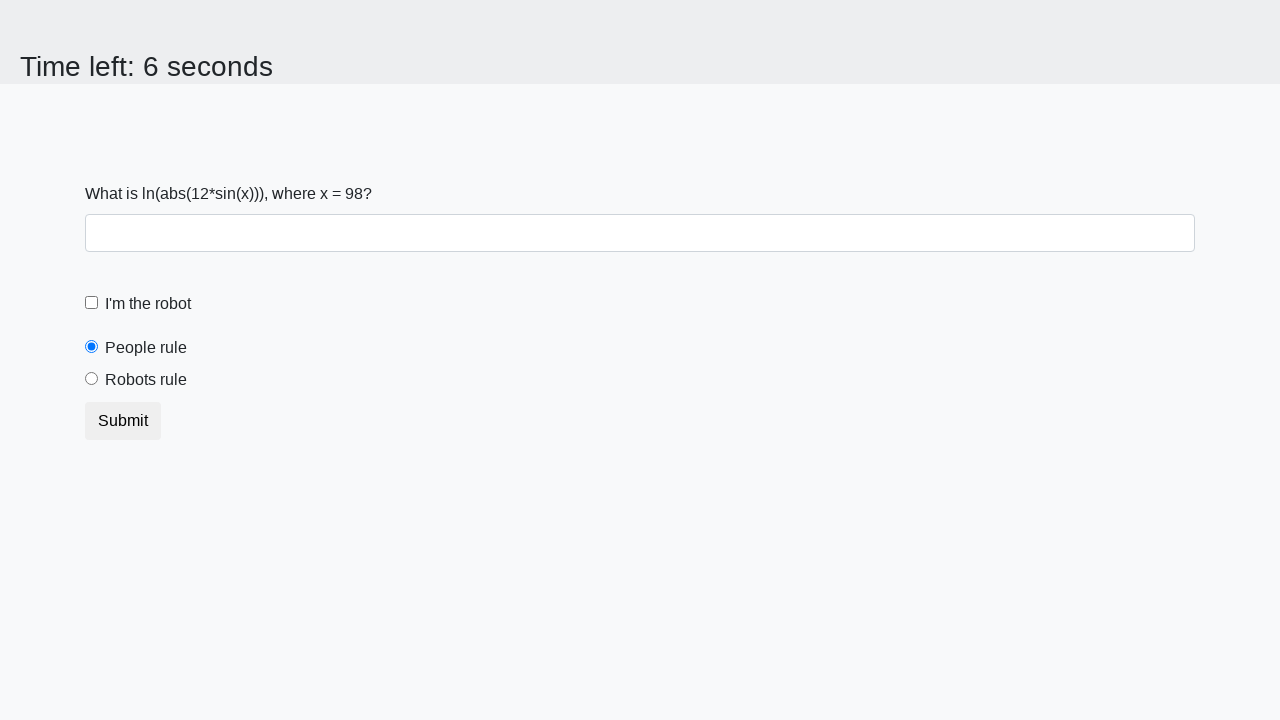

Filled answer field with calculated value: 1.9287033088101708 on #answer
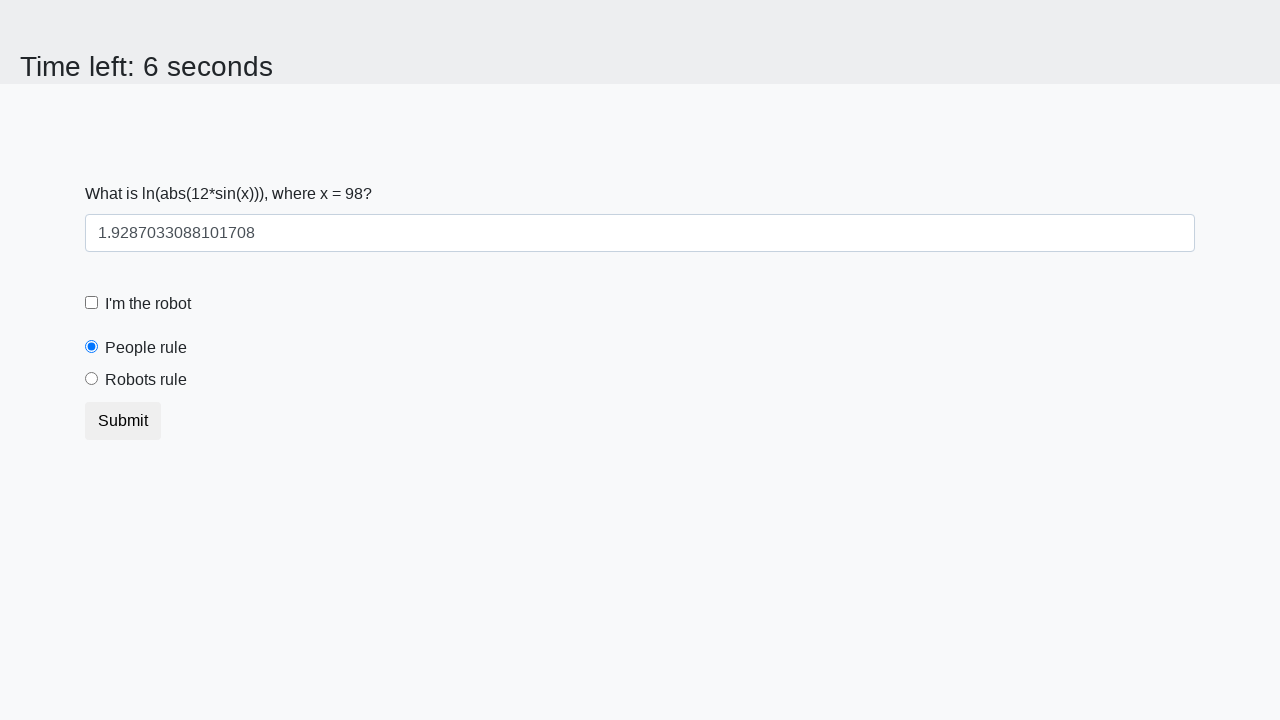

Checked the robot checkbox at (148, 304) on label[for='robotCheckbox']
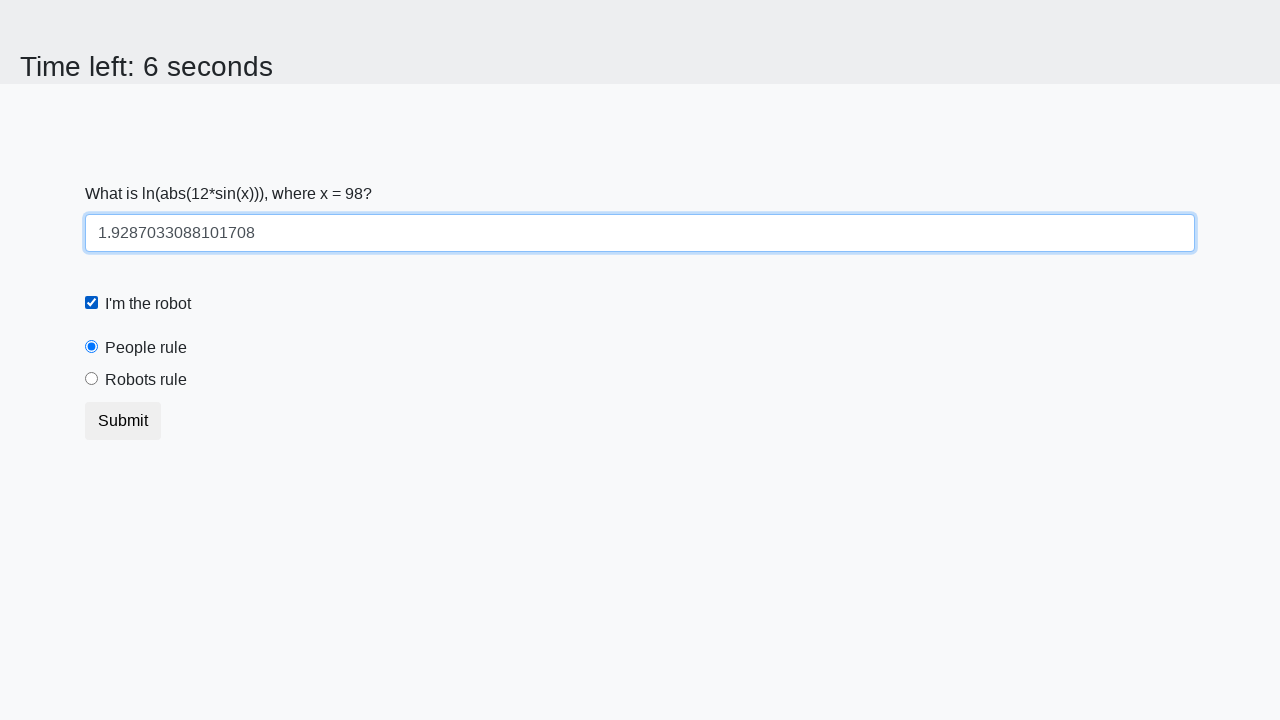

Selected the 'robots rule' radio button at (146, 380) on label[for='robotsRule']
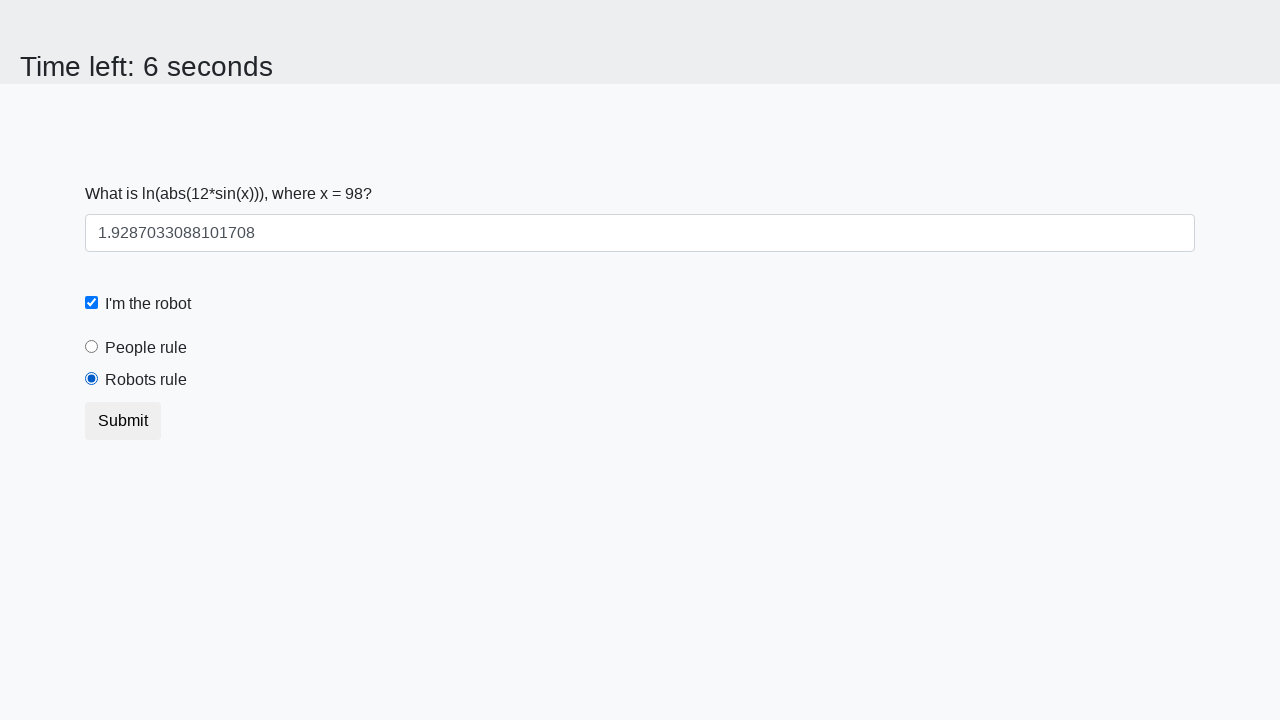

Submitted the math challenge form at (123, 421) on button.btn
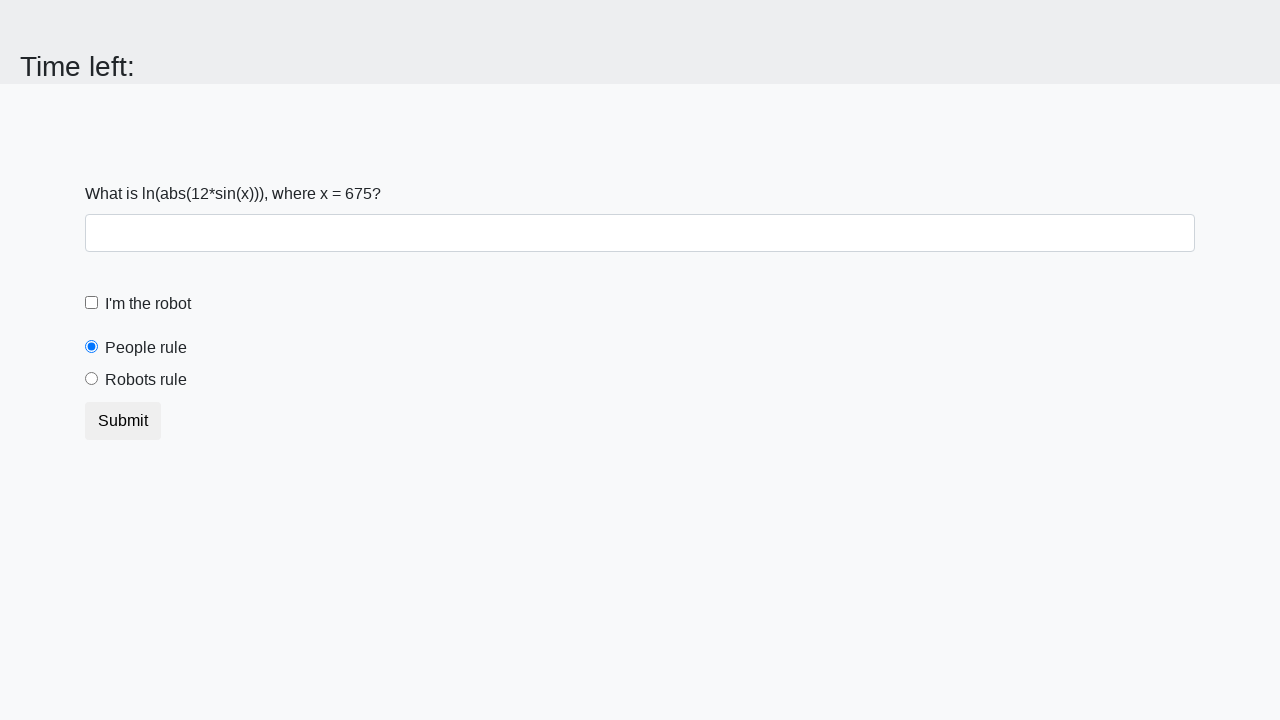

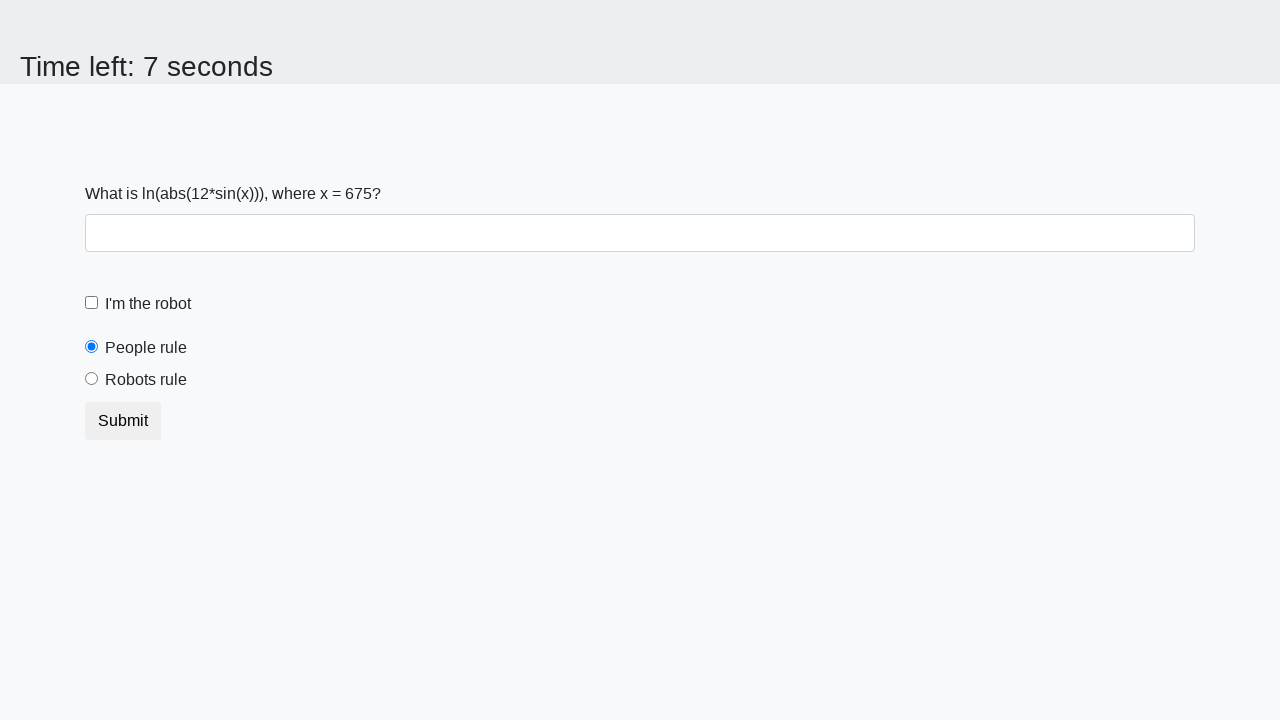